Tests JavaScript prompt alert handling by clicking a button to trigger a prompt, entering text into the prompt dialog, and accepting it

Starting URL: https://demoqa.com/alerts

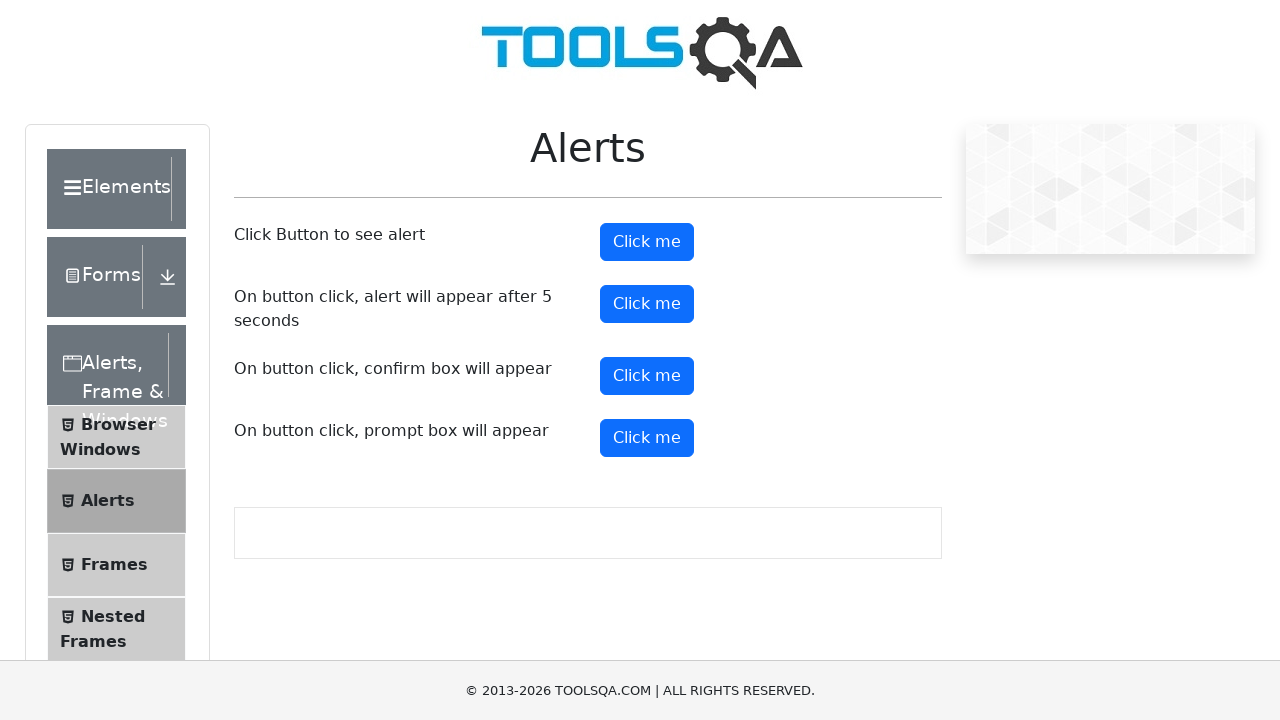

Waited for prompt button to load
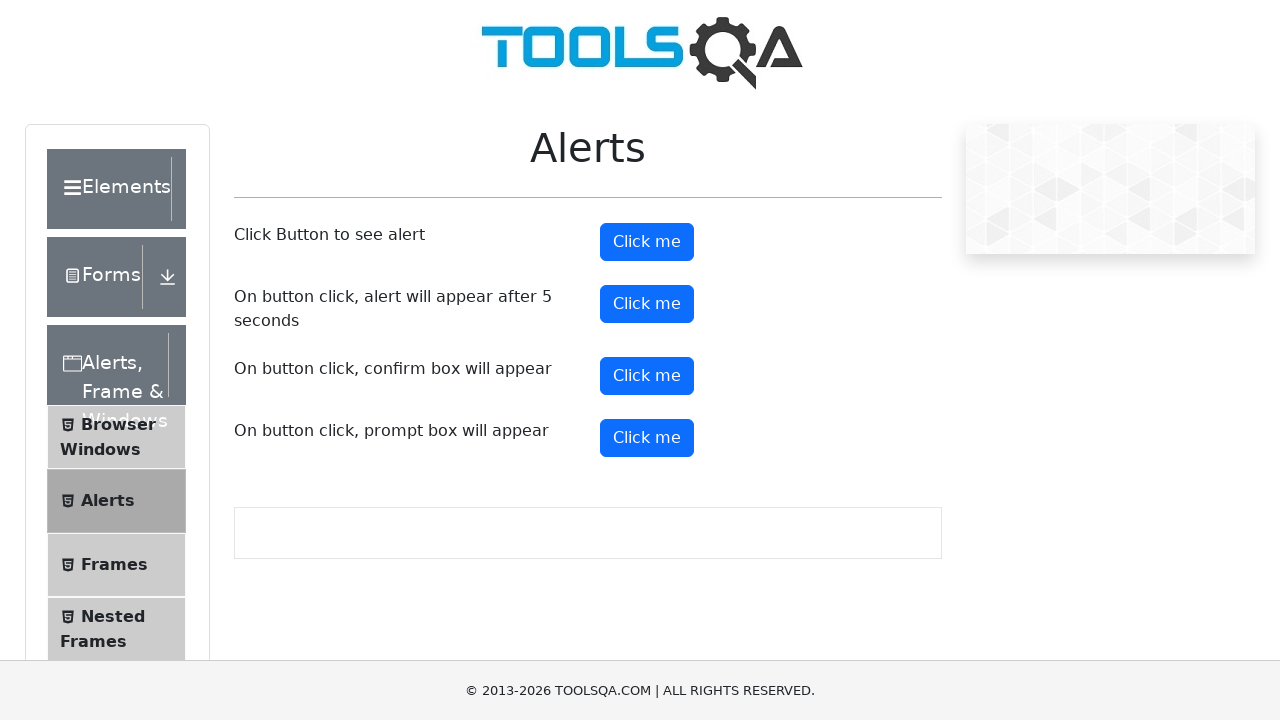

Set up dialog handler to accept prompt with text 'TanvirShinde'
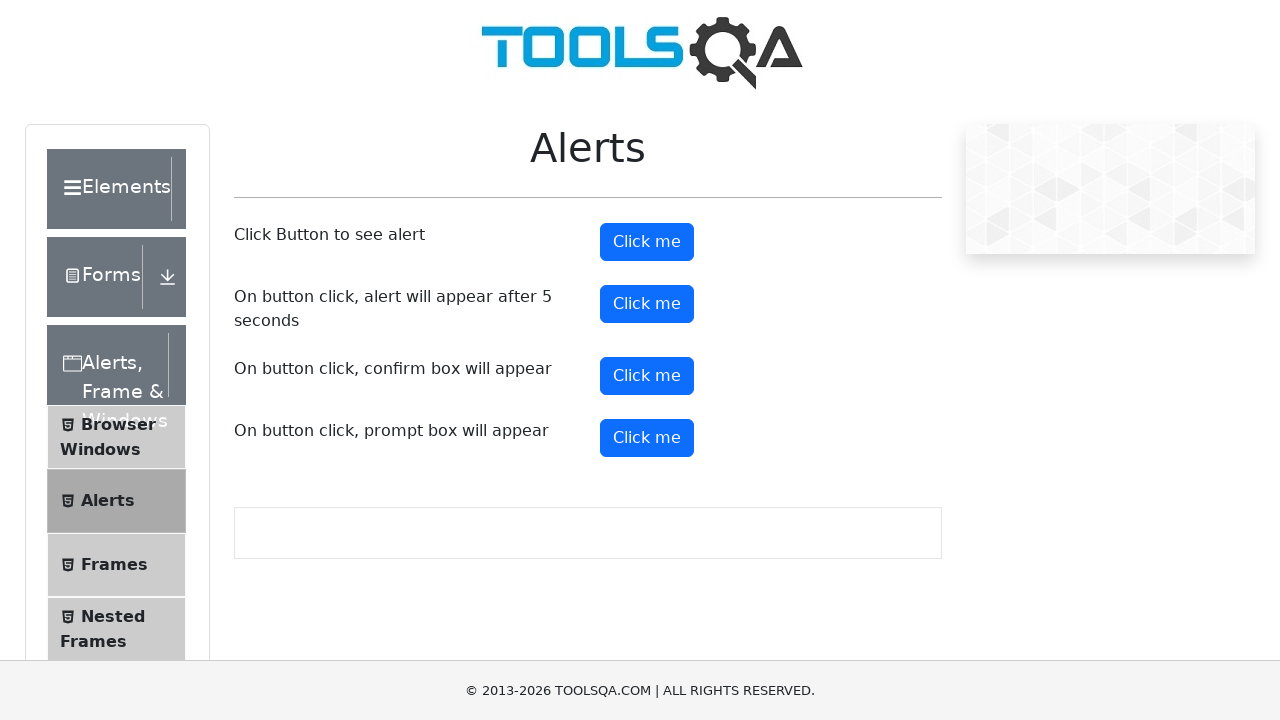

Clicked prompt button to trigger JavaScript prompt alert at (647, 438) on #promtButton
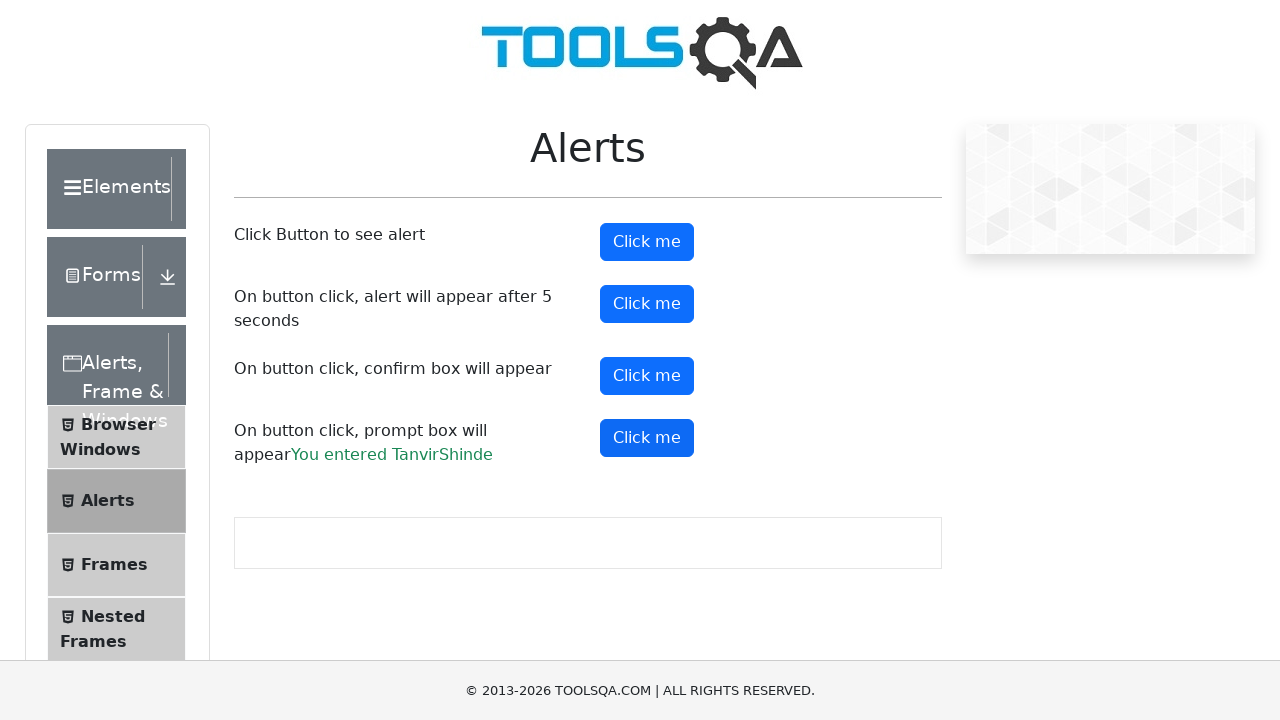

Waited for dialog interaction to complete
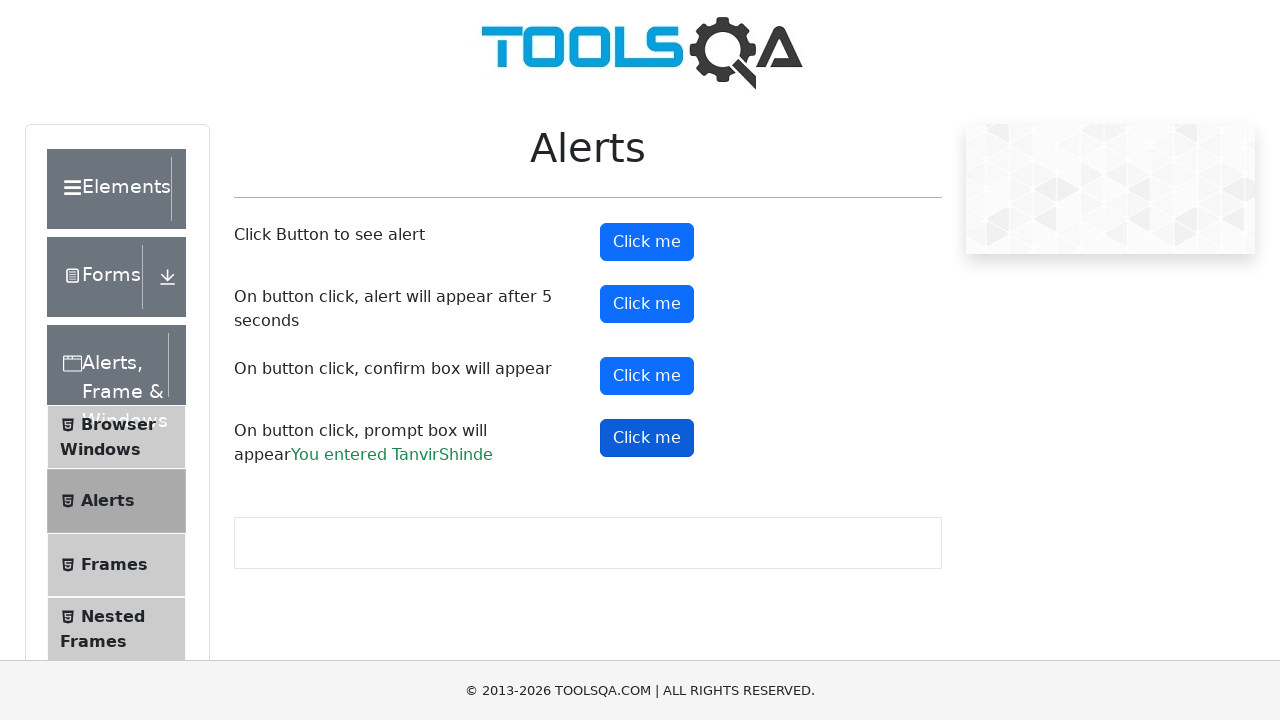

Verified prompt result text appeared on page
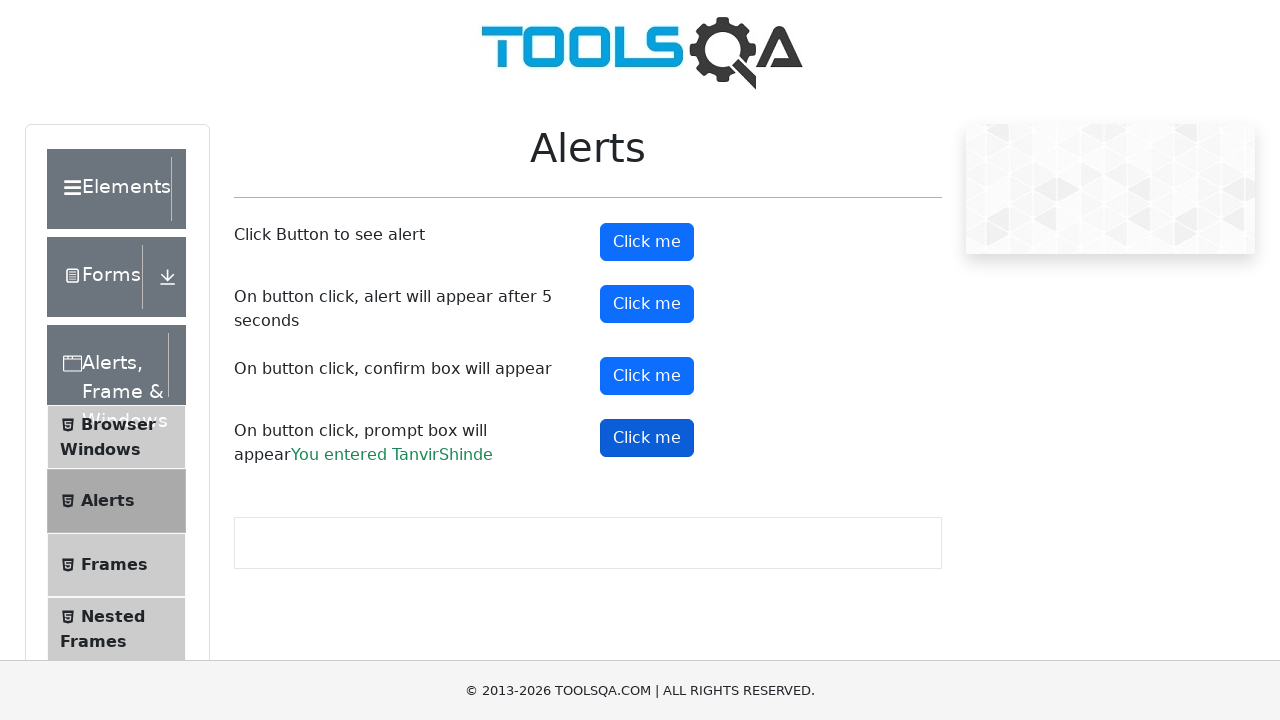

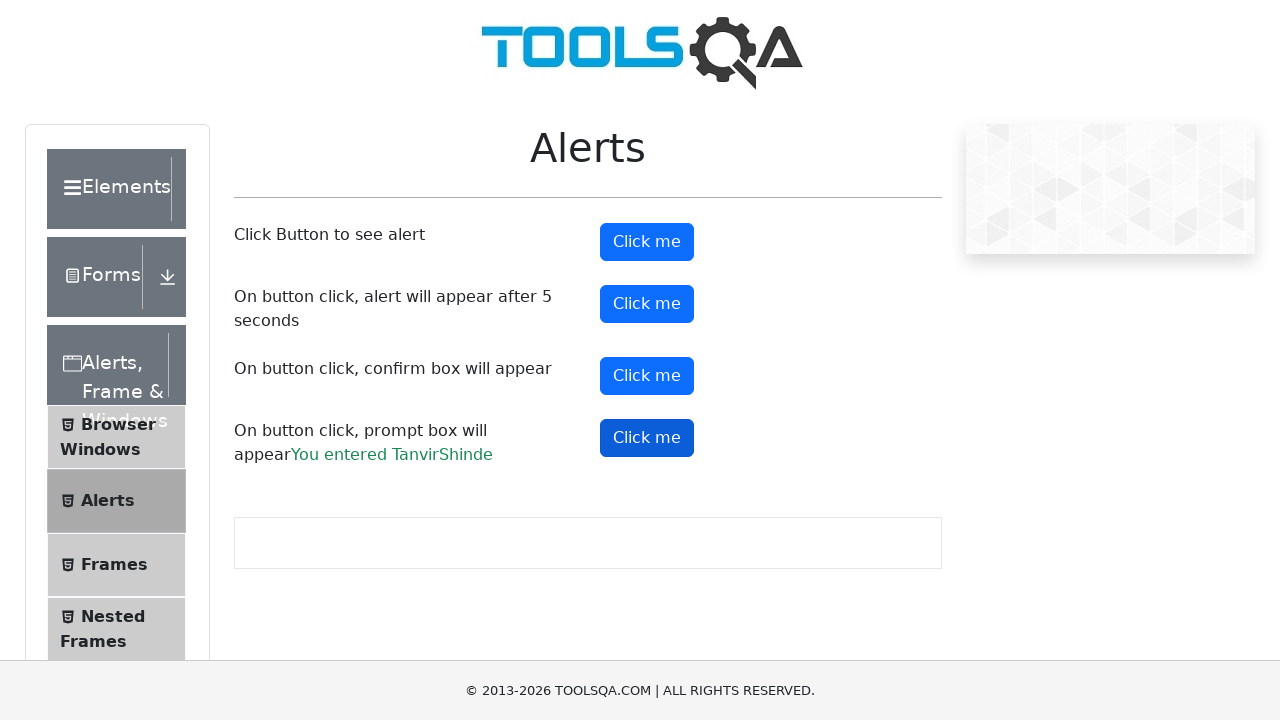